Tests drag and drop functionality by dragging a source element to a destination element within an iframe on the jQuery UI demo page.

Starting URL: https://jqueryui.com/droppable/

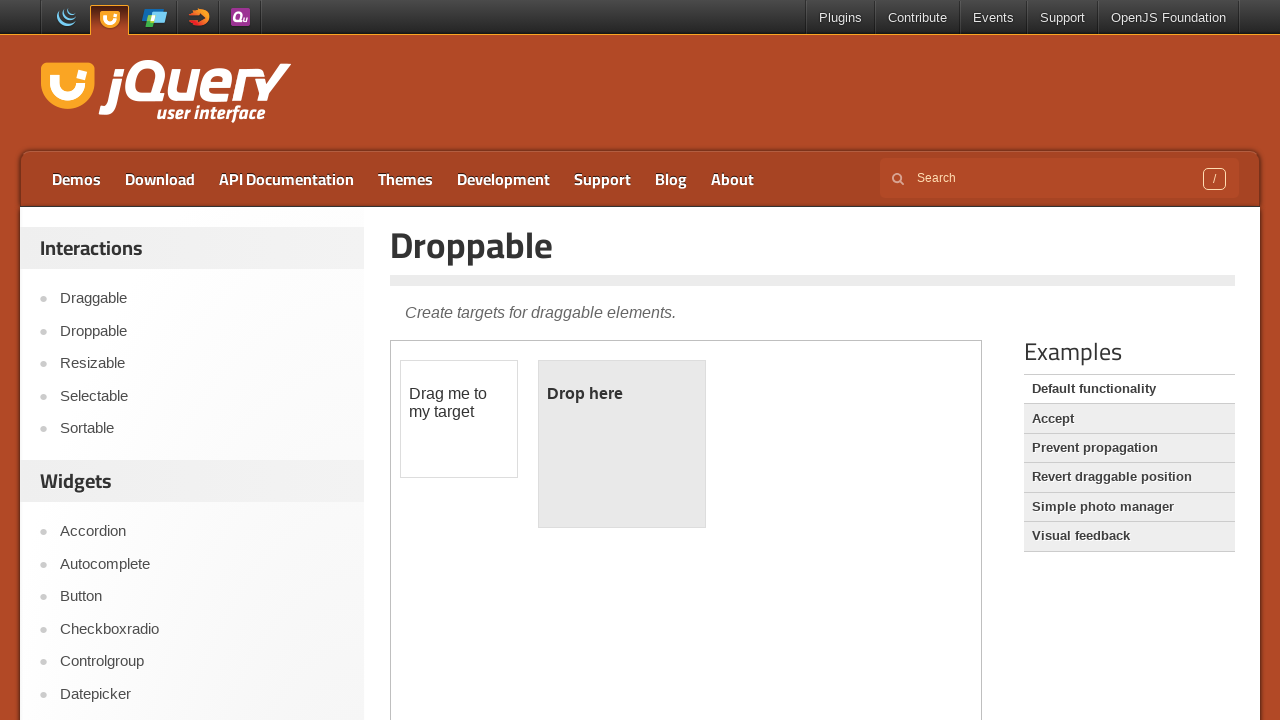

Navigated to jQuery UI droppable demo page
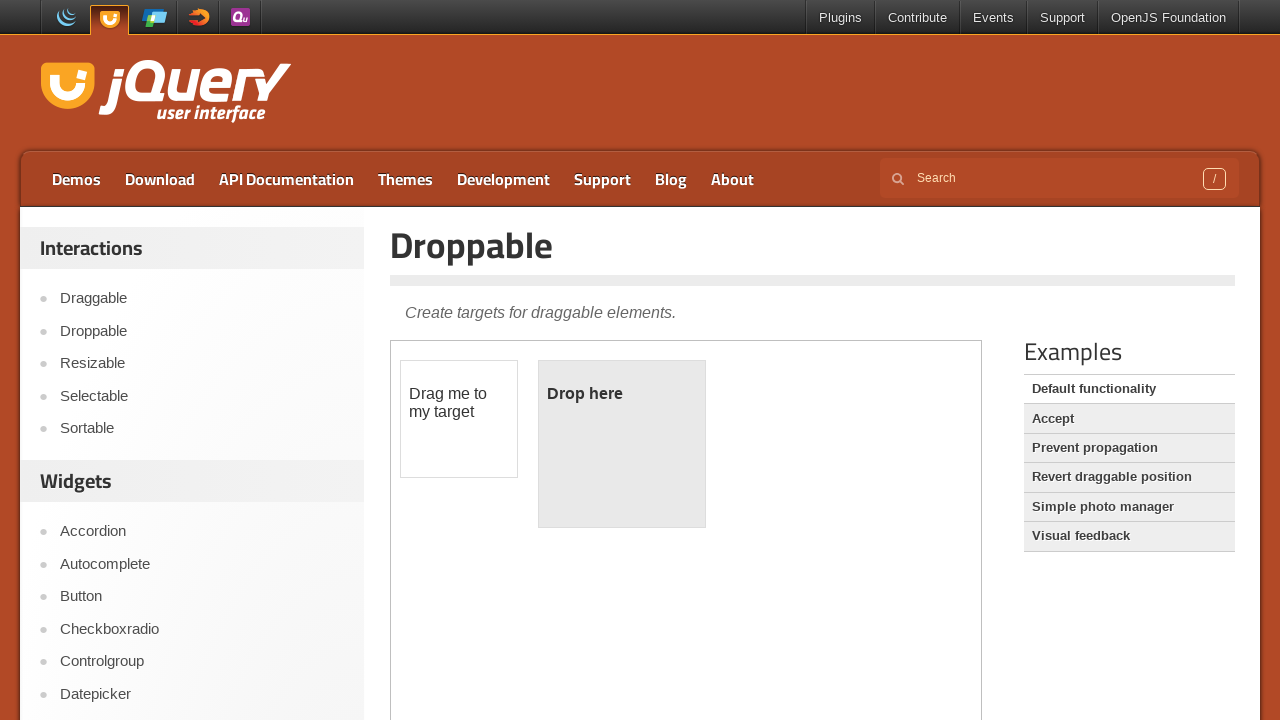

Located demo iframe containing draggable elements
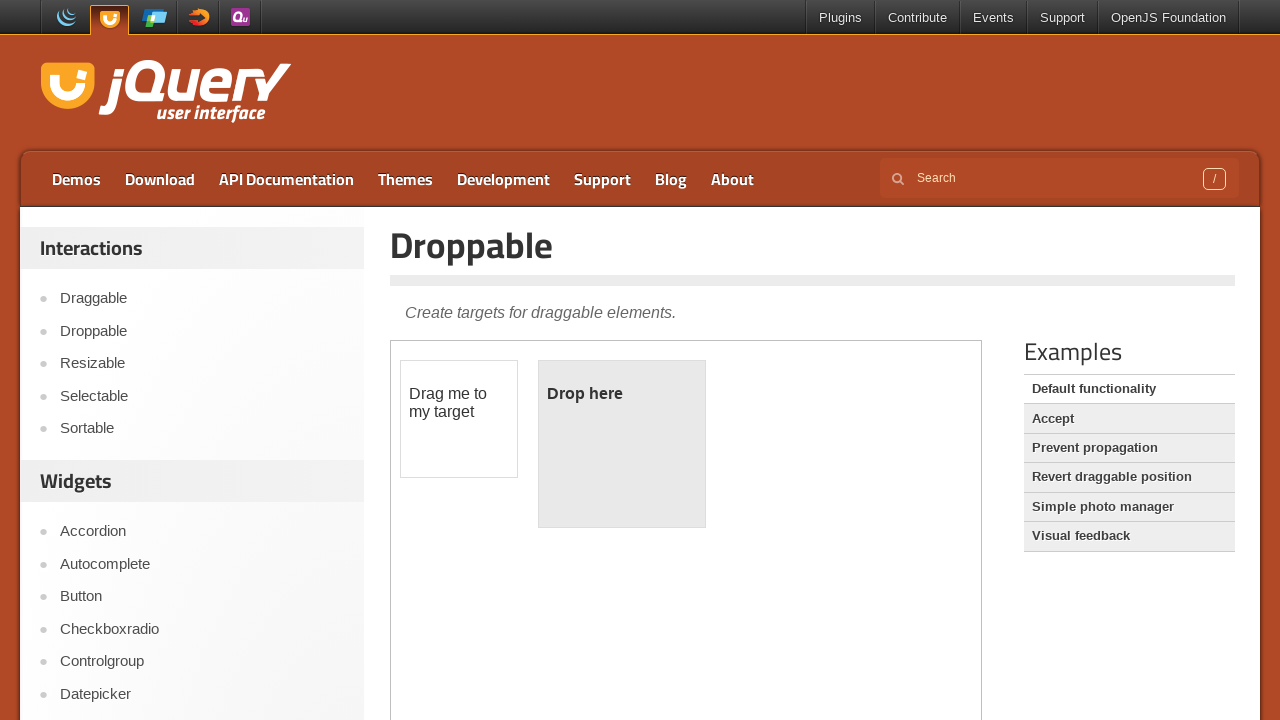

Located source draggable element with id 'draggable'
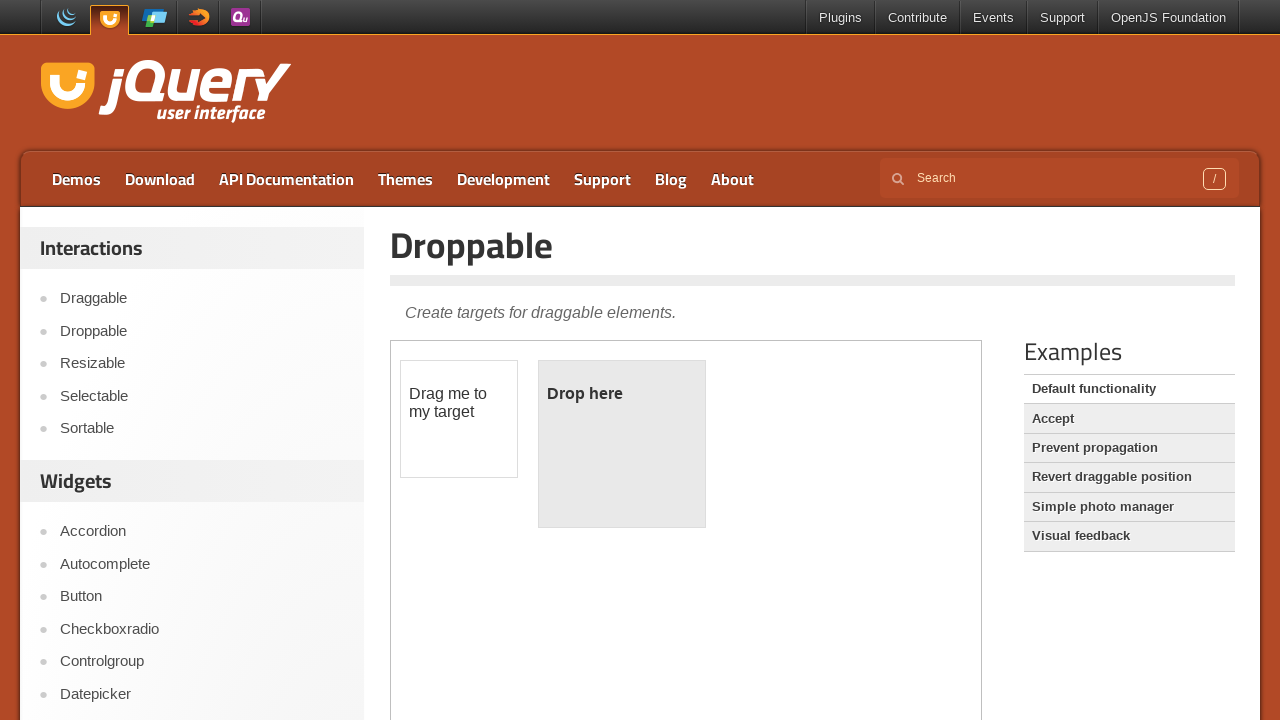

Located destination droppable element with id 'droppable'
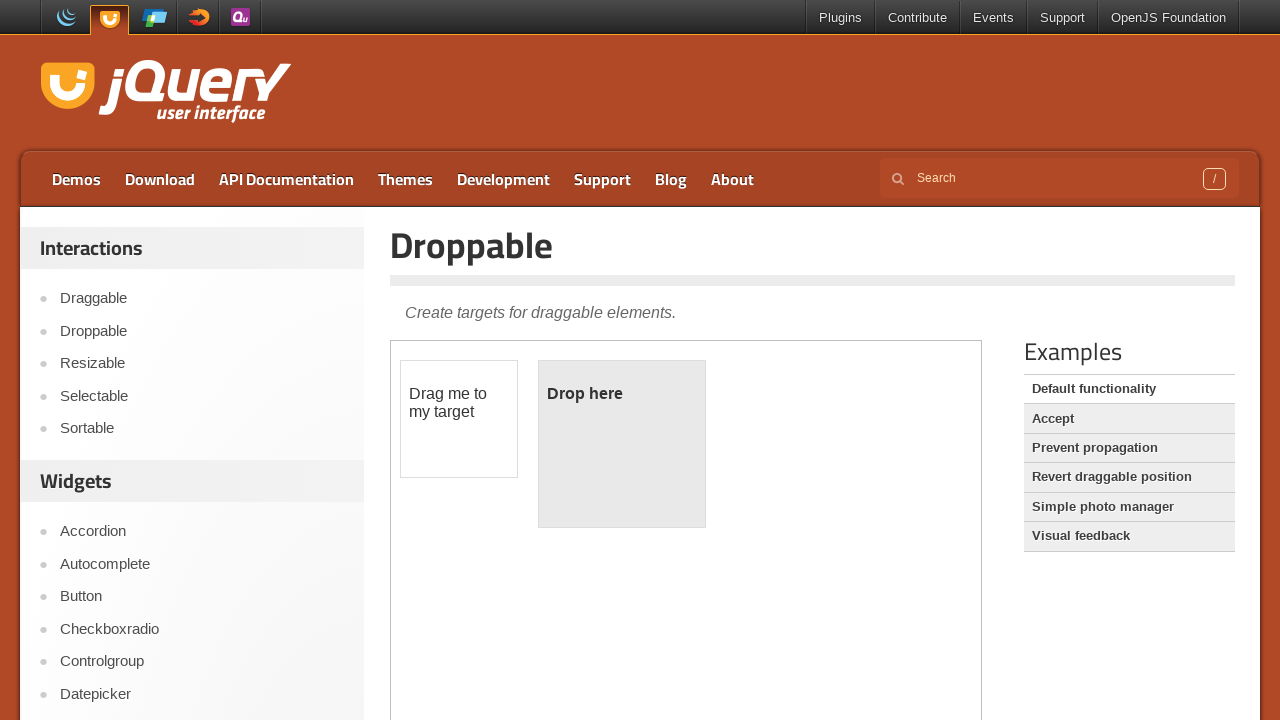

Dragged source element to destination element at (622, 444)
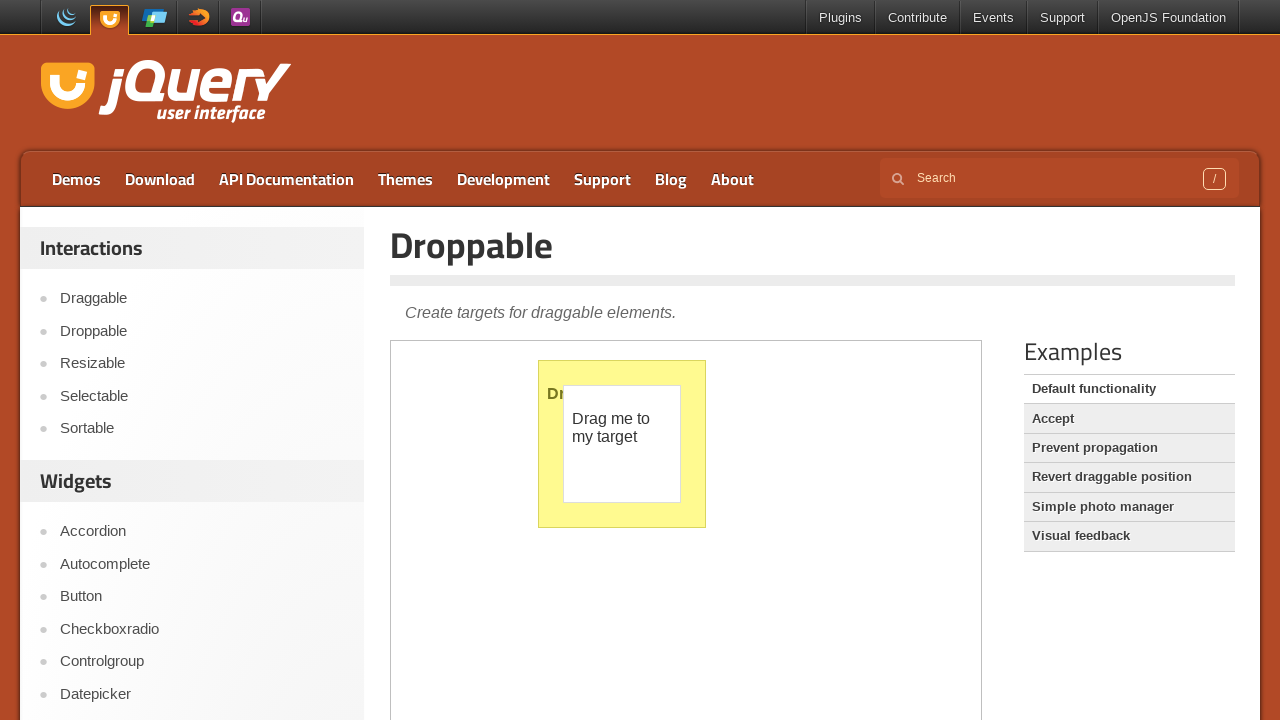

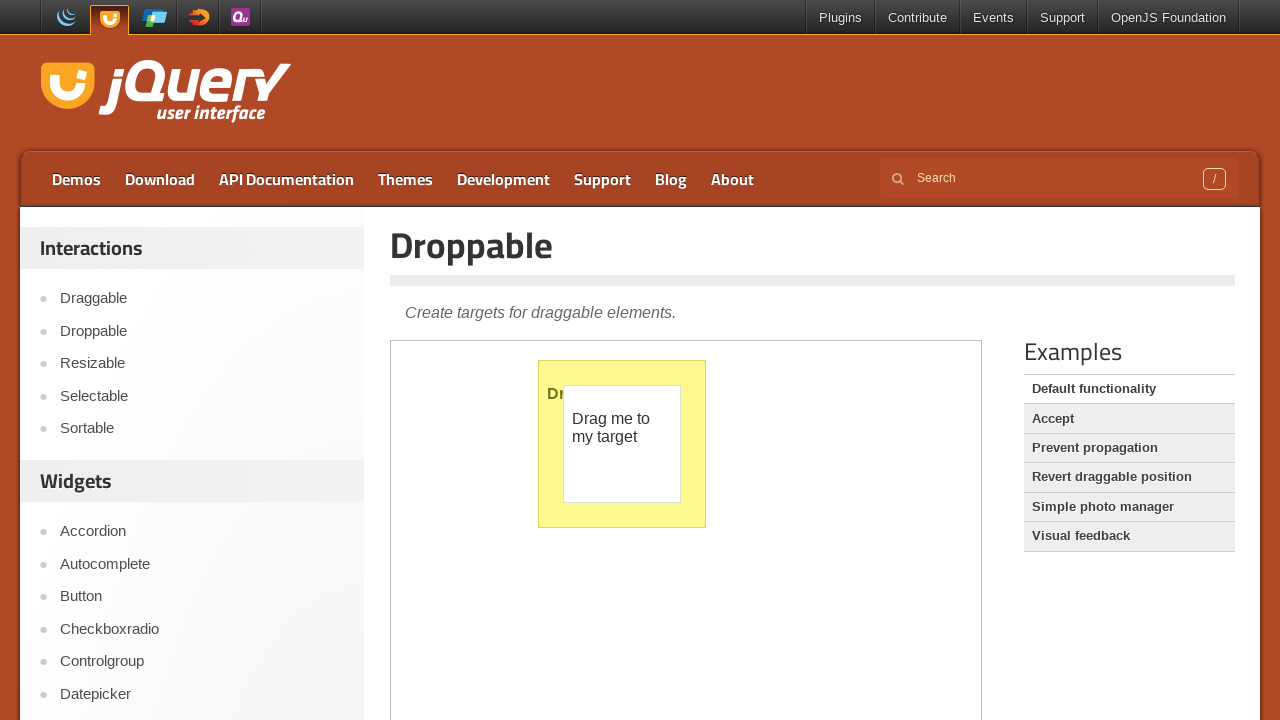